Tests checkbox functionality by unchecking all selected checkboxes on the page

Starting URL: http://the-internet.herokuapp.com/checkboxes

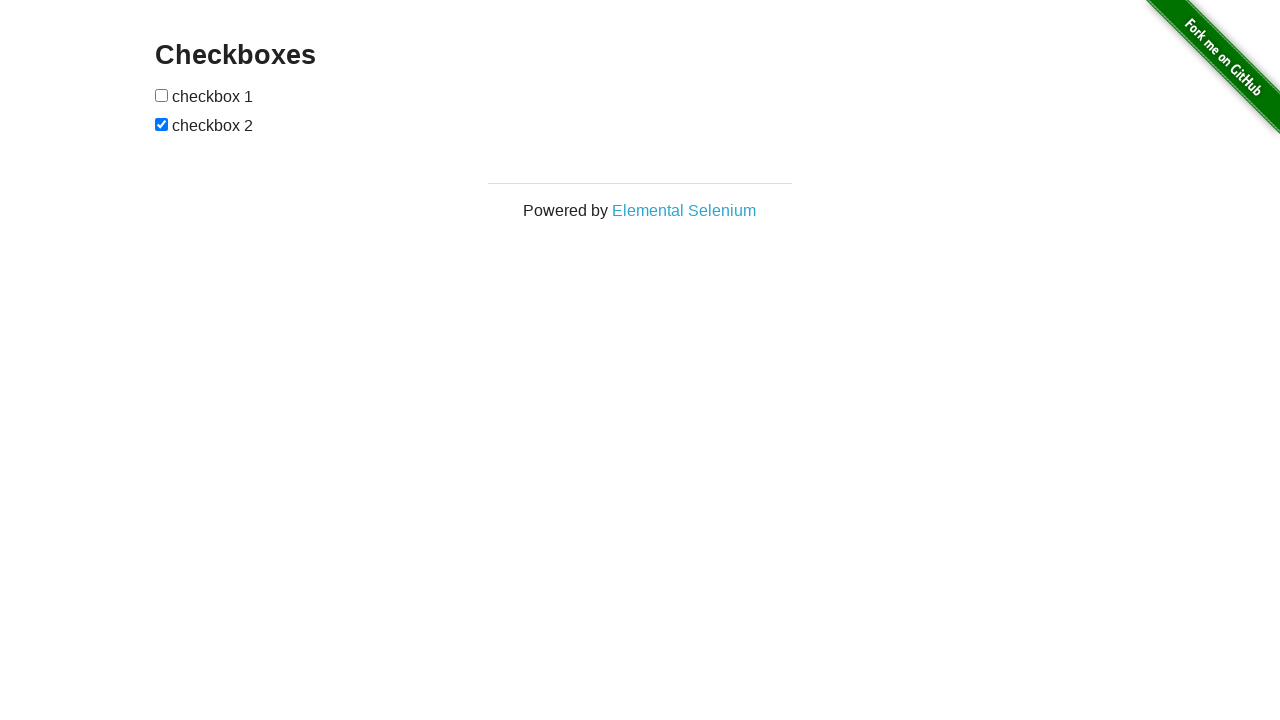

Located all checkboxes on the page
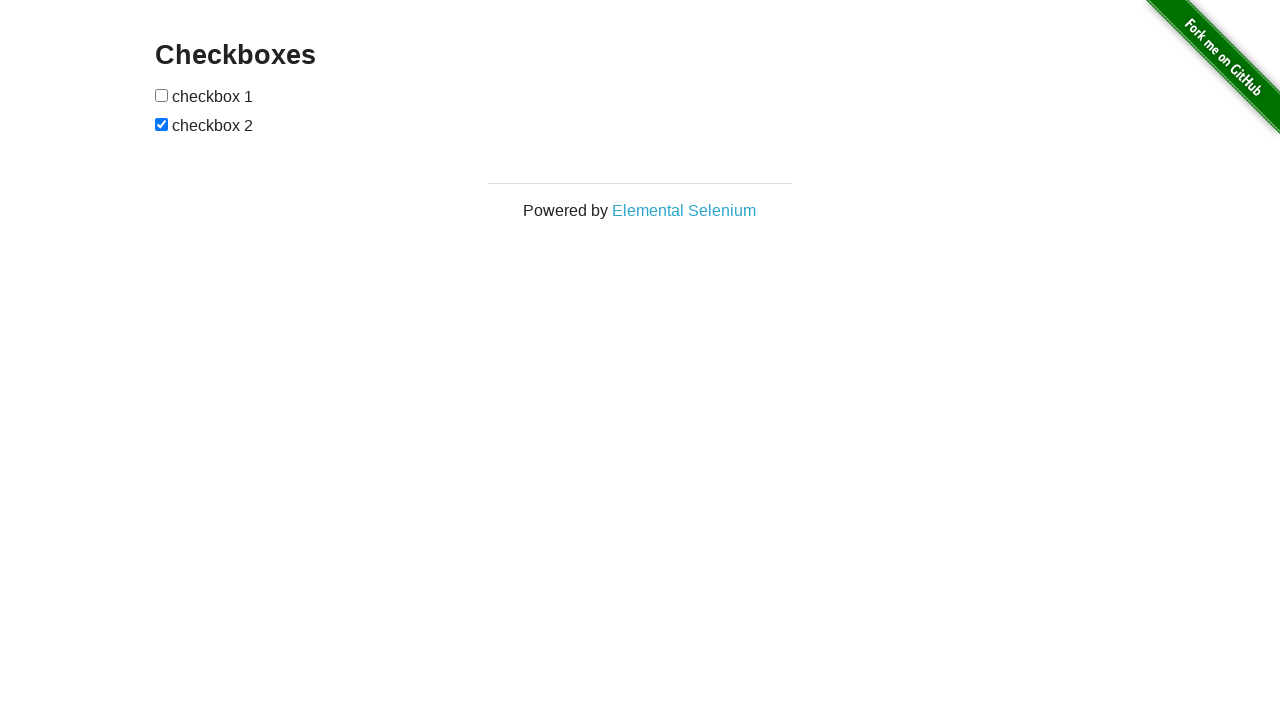

Unchecked a selected checkbox at (162, 124) on input[type='checkbox'] >> nth=1
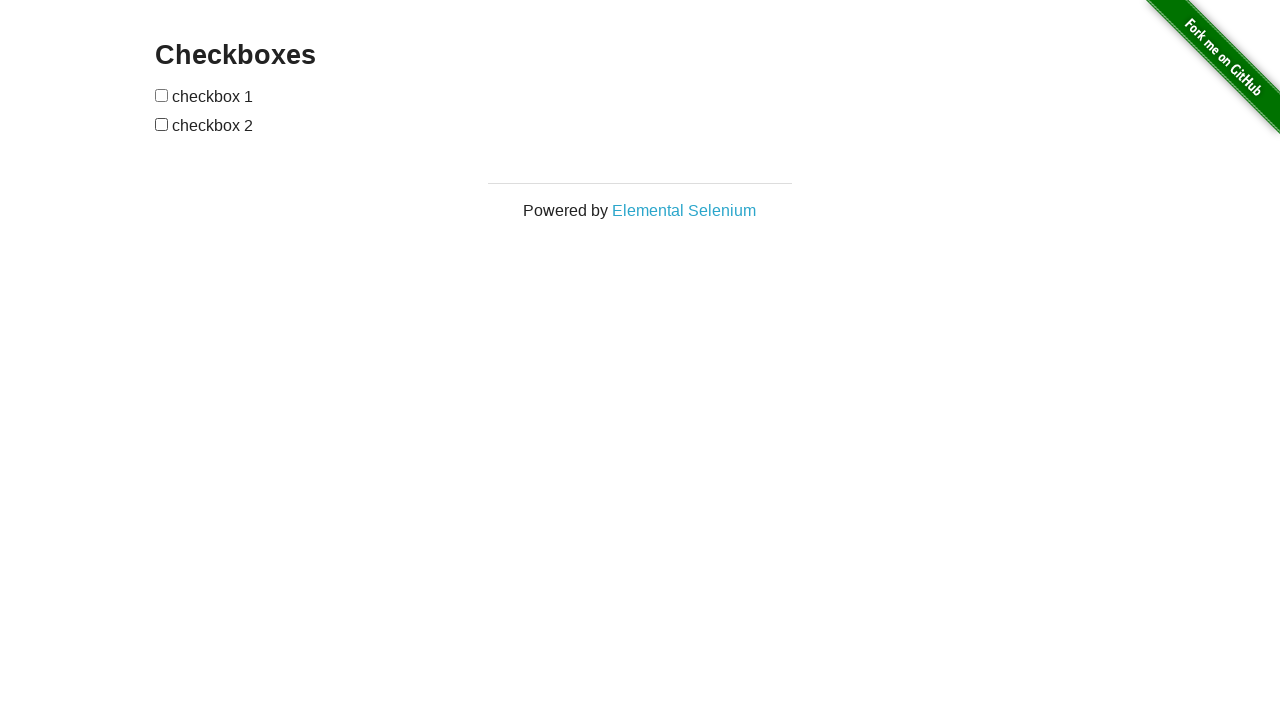

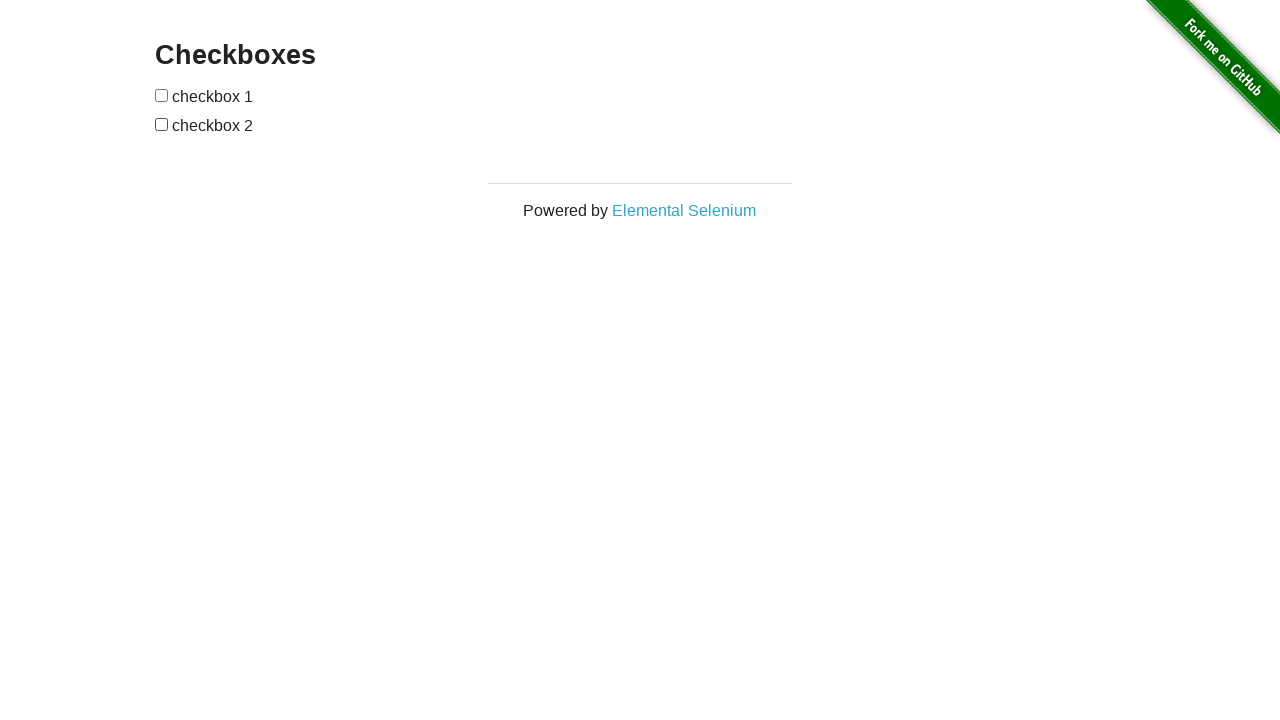